Tests mouse release action after performing click-and-hold and move to target element

Starting URL: https://crossbrowsertesting.github.io/drag-and-drop

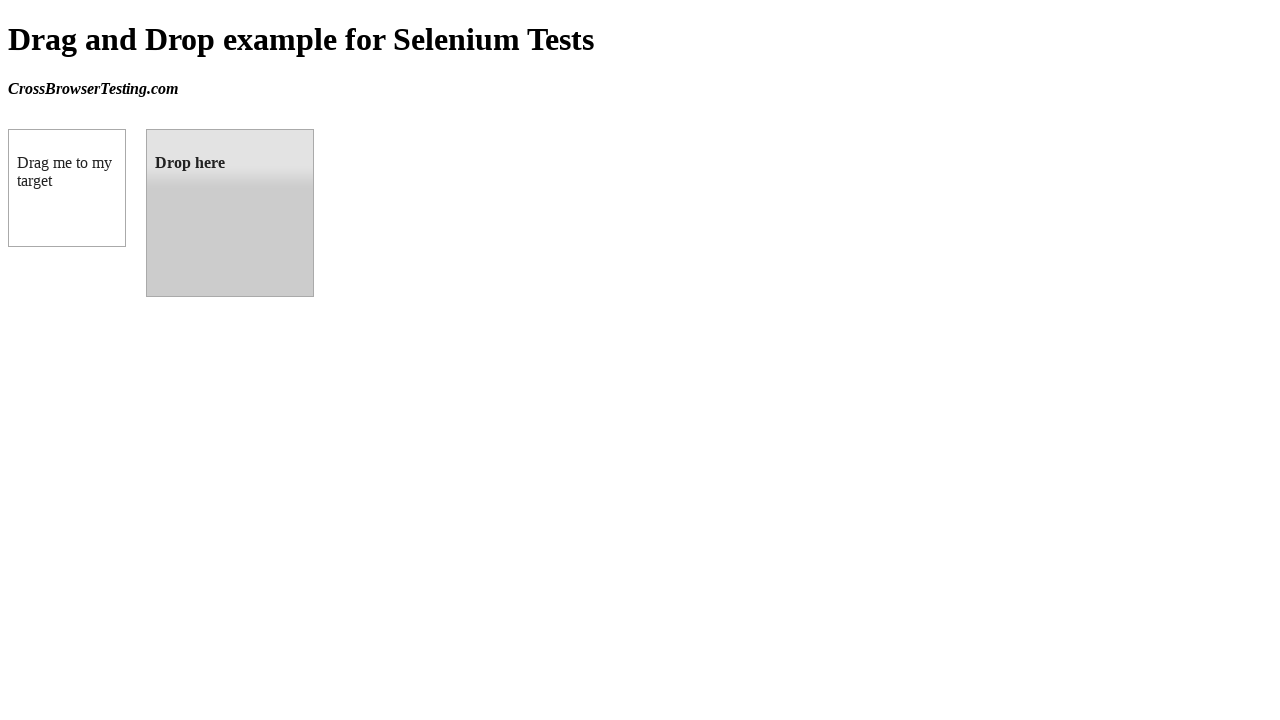

Located source element (draggable box)
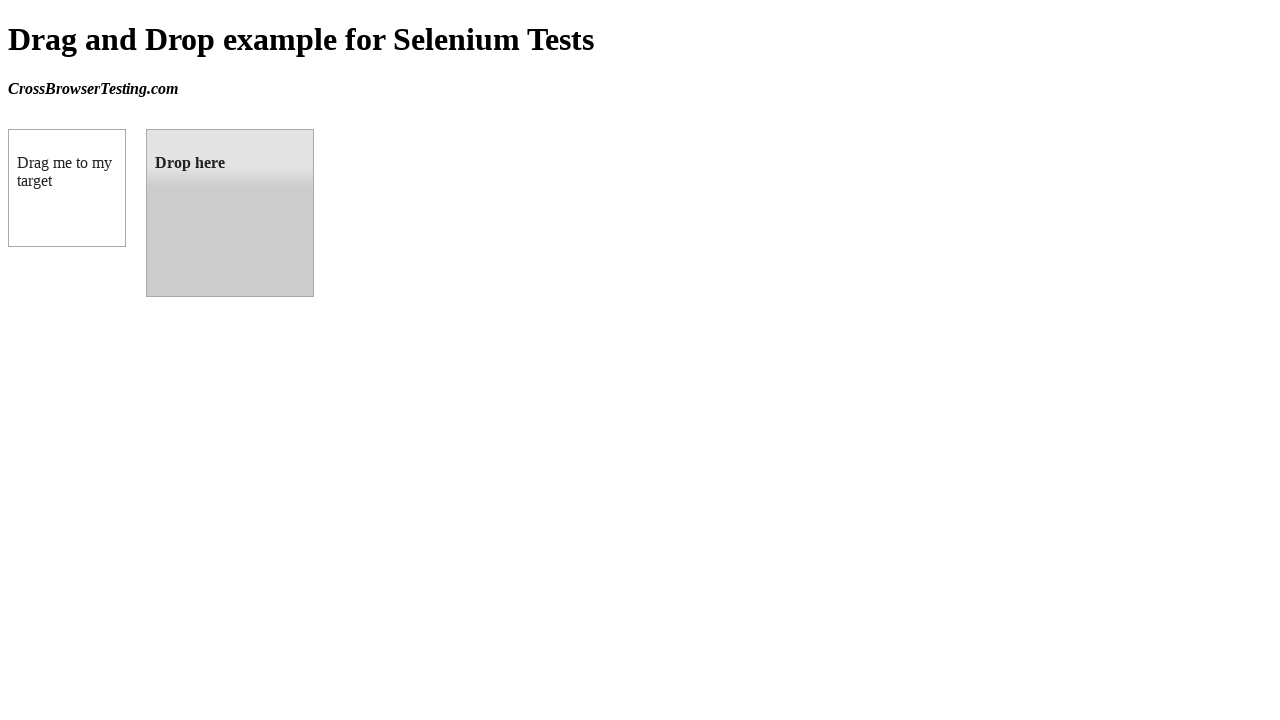

Located target element (droppable box)
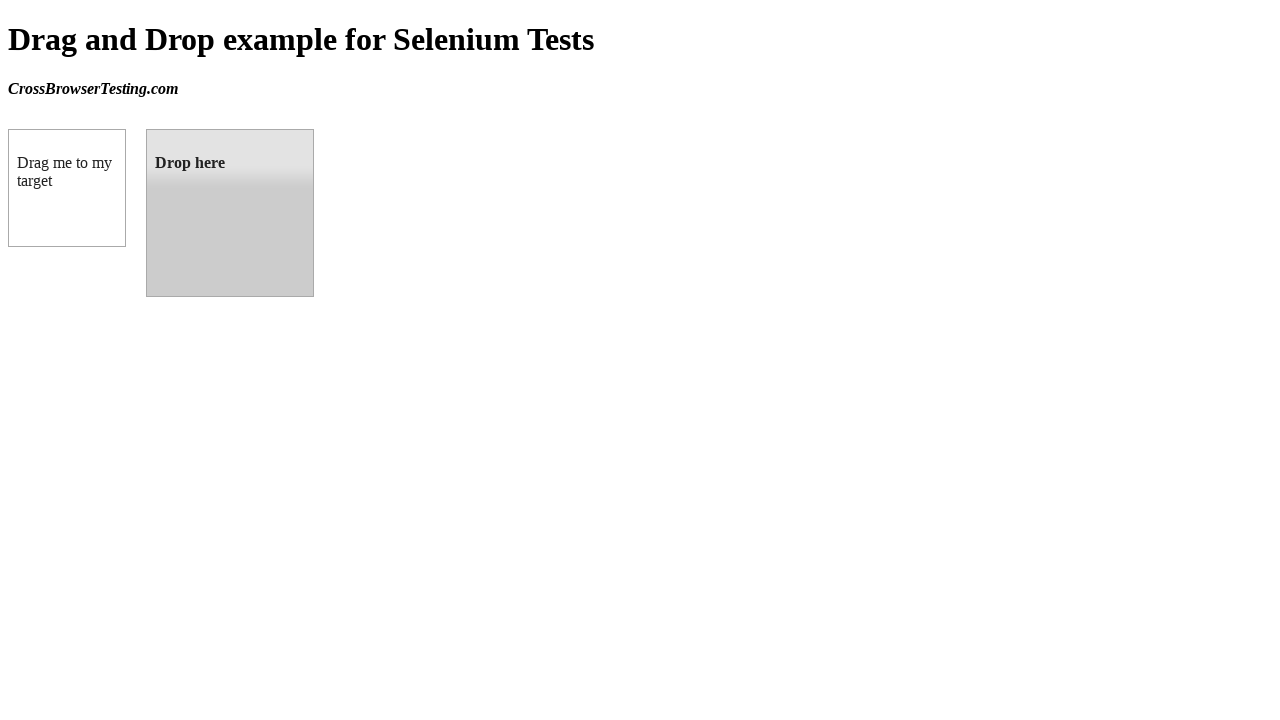

Retrieved bounding box of source element
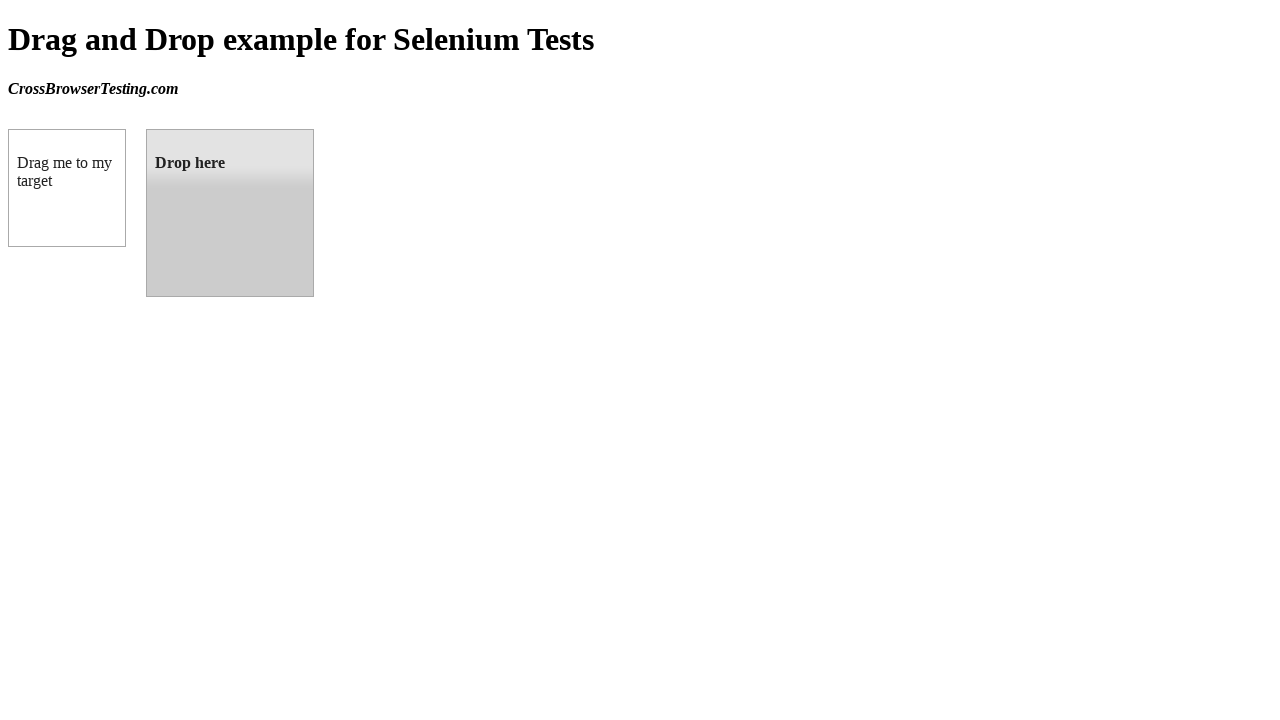

Retrieved bounding box of target element
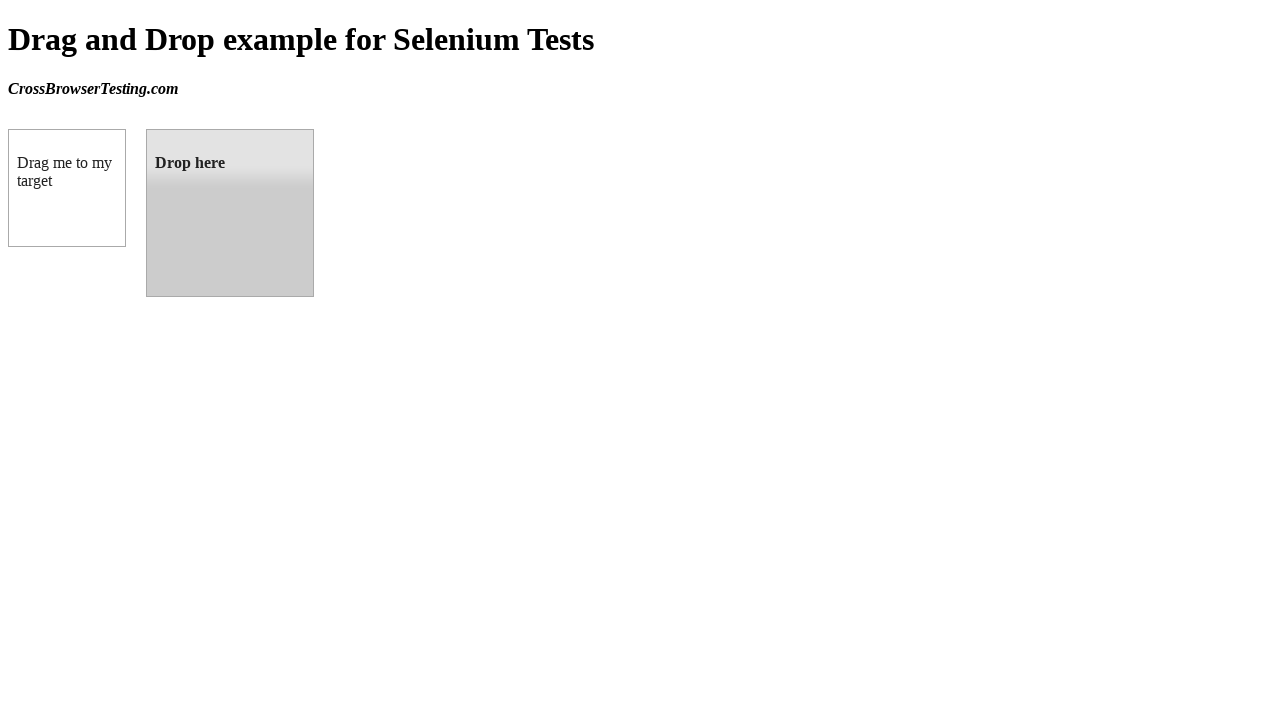

Moved mouse to center of source element at (67, 188)
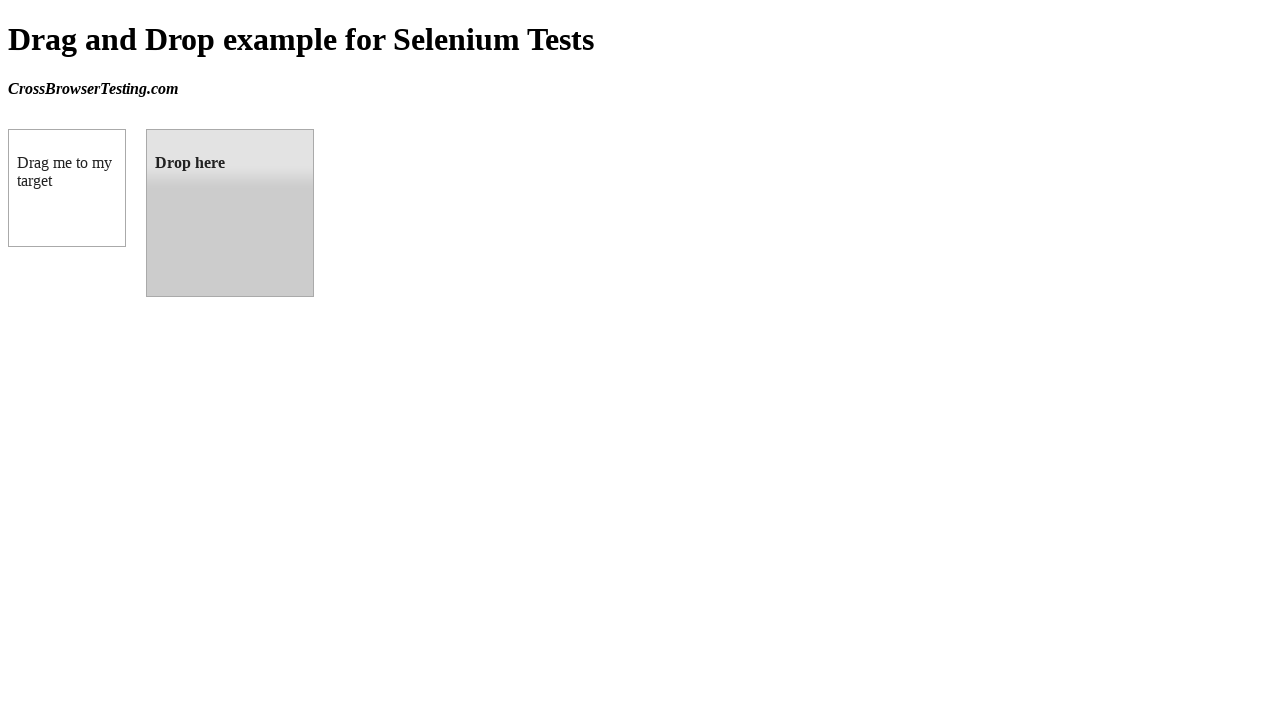

Performed mouse press (click-and-hold) on source element at (67, 188)
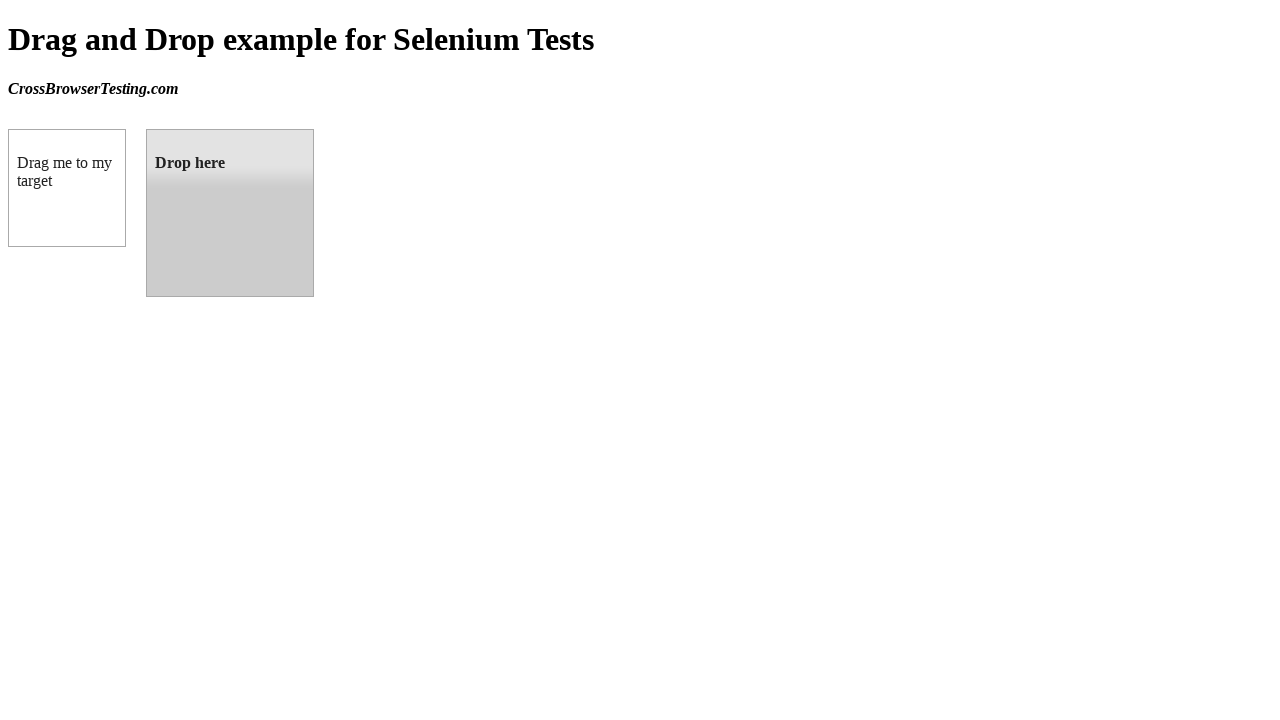

Moved mouse to center of target element while holding at (230, 213)
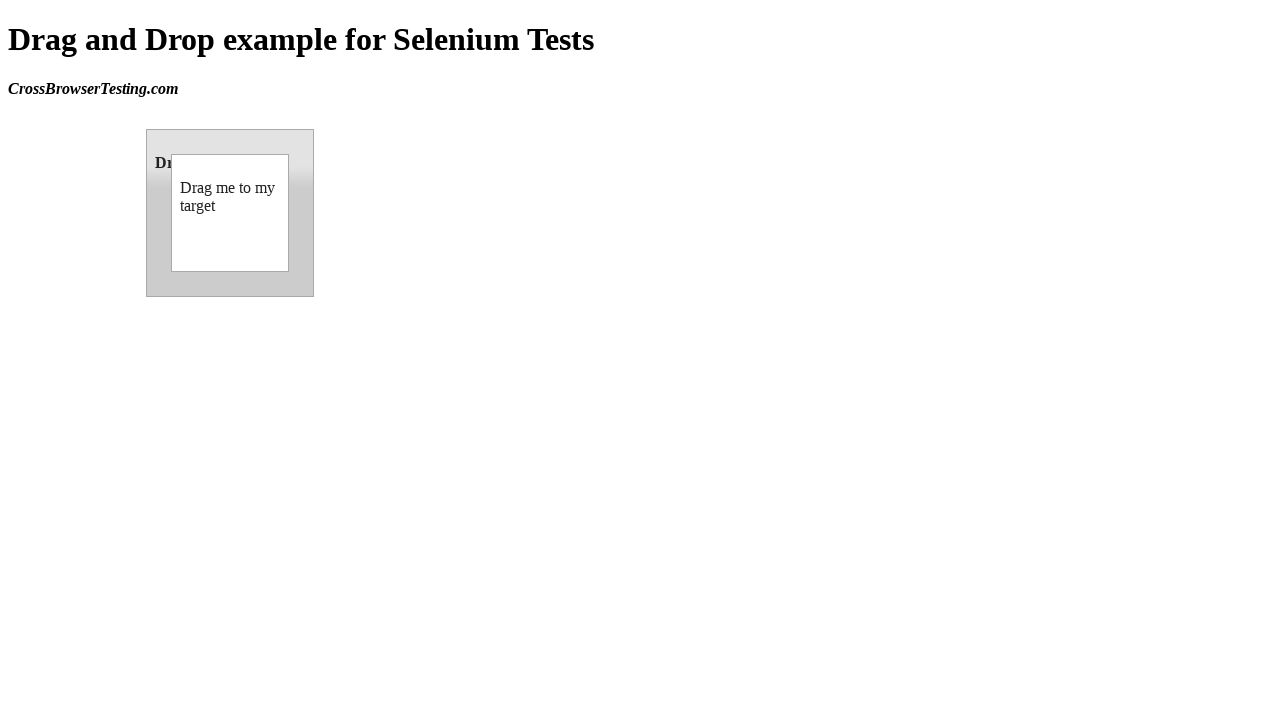

Released mouse button, completing drag-and-drop action at (230, 213)
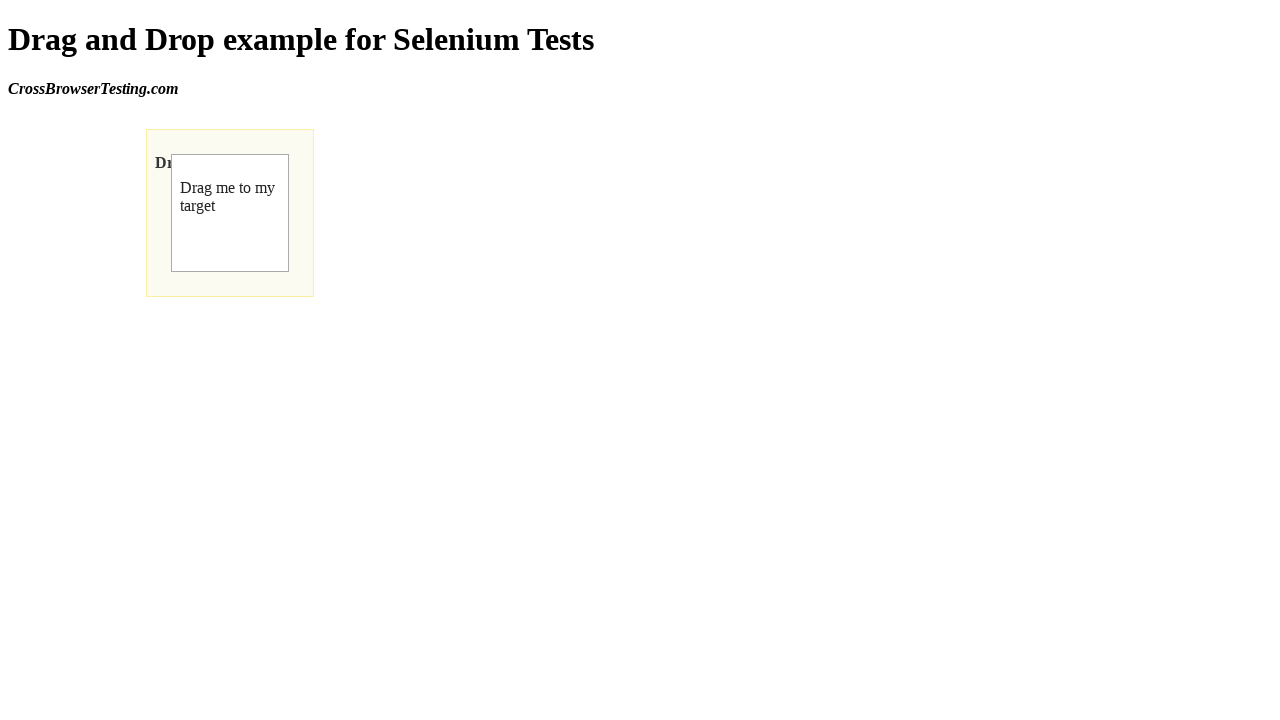

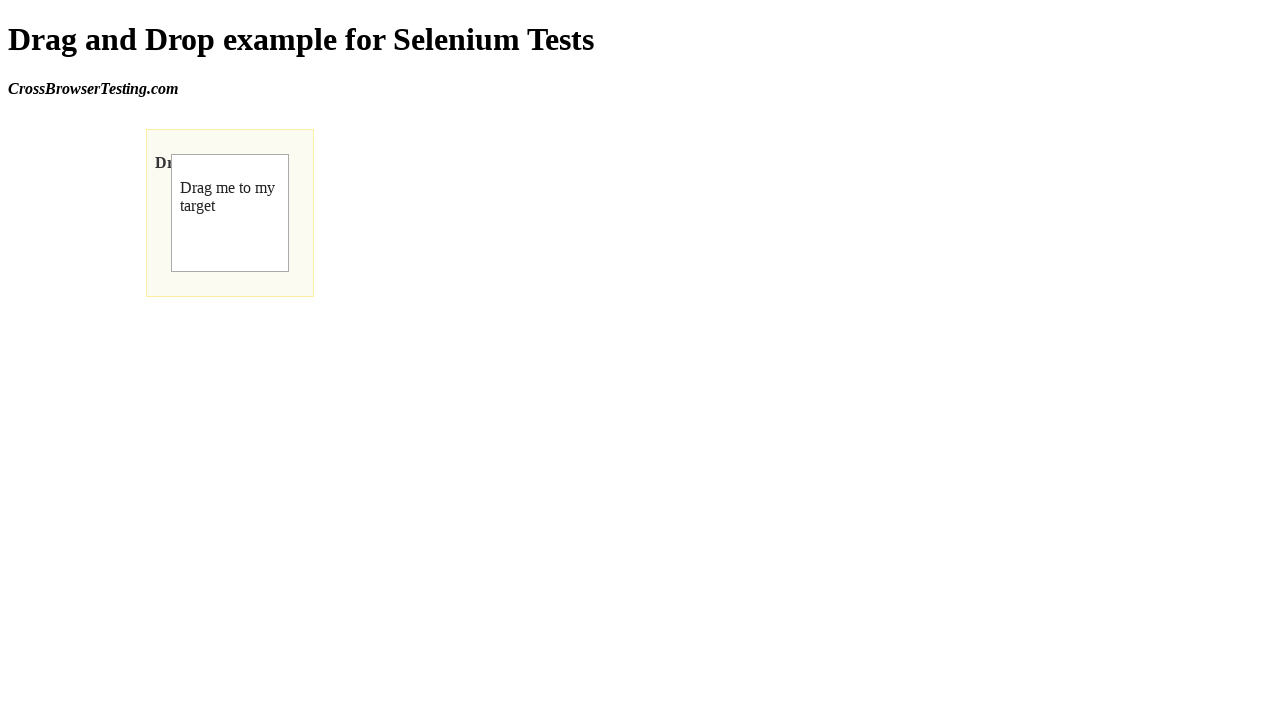